Tests that the input field is cleared after adding a todo item.

Starting URL: https://demo.playwright.dev/todomvc

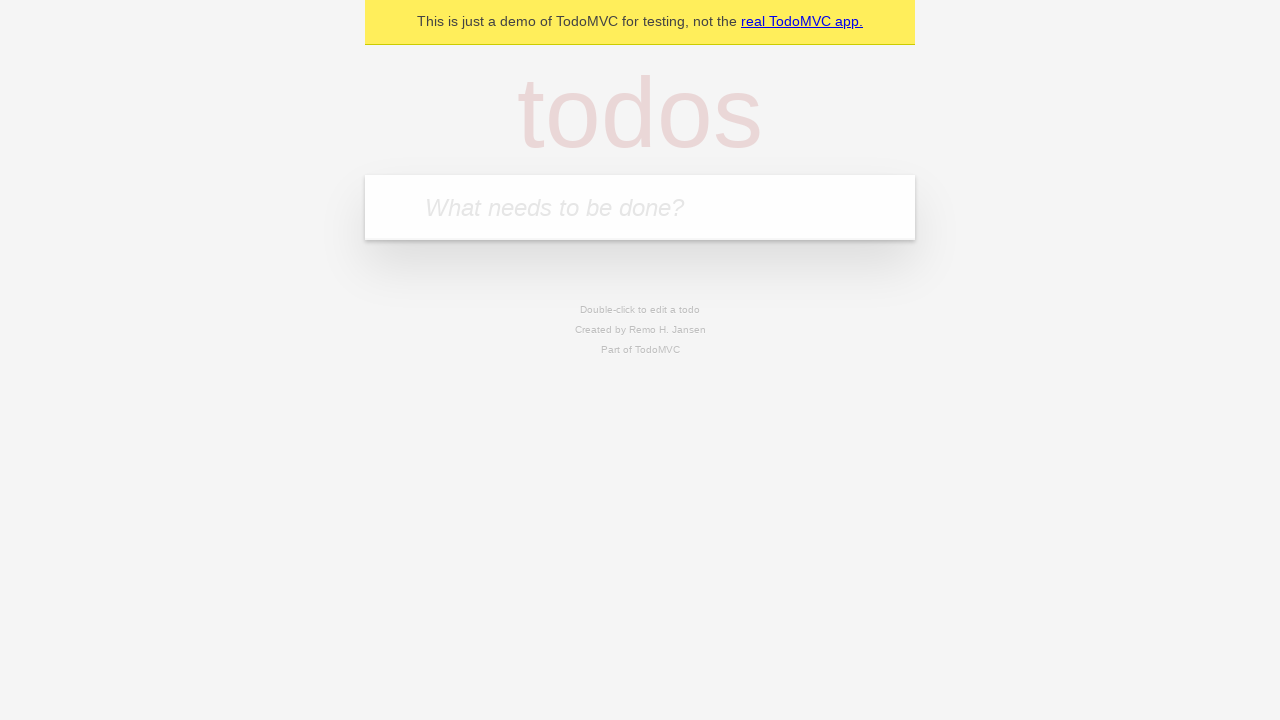

Filled todo input field with 'buy some cheese' on internal:attr=[placeholder="What needs to be done?"i]
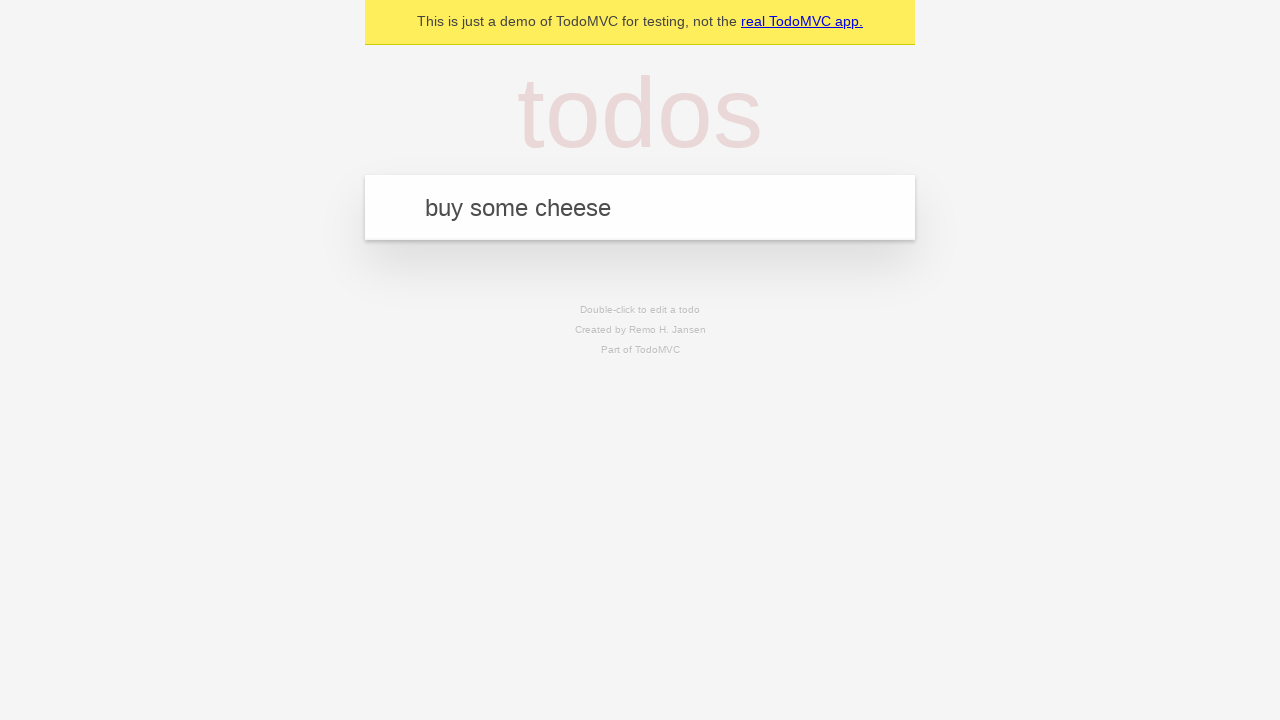

Pressed Enter to add todo item on internal:attr=[placeholder="What needs to be done?"i]
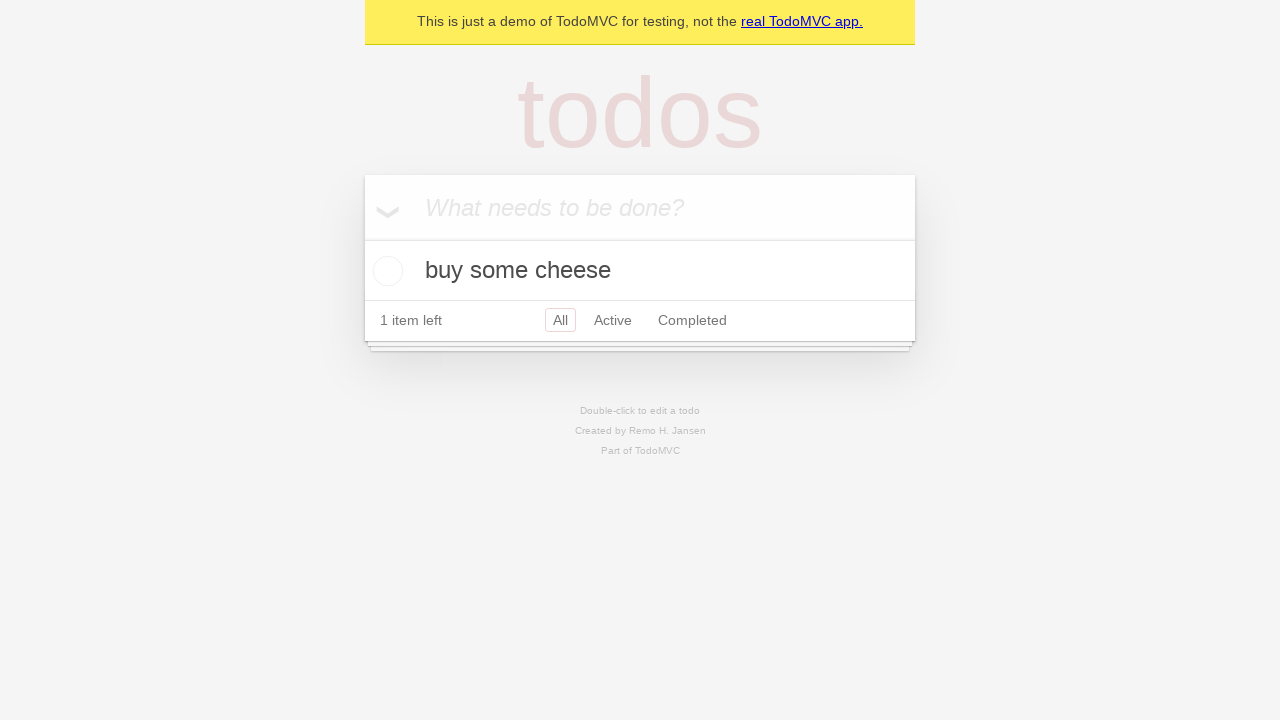

Todo item appeared in list
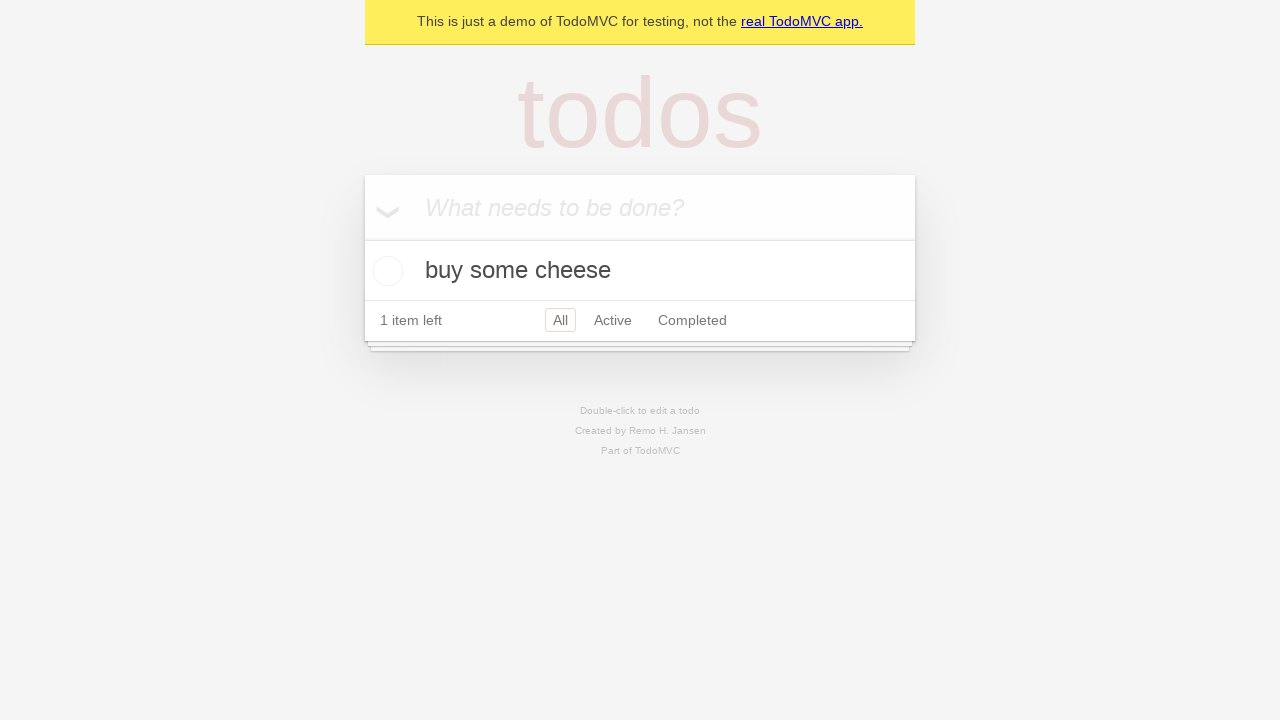

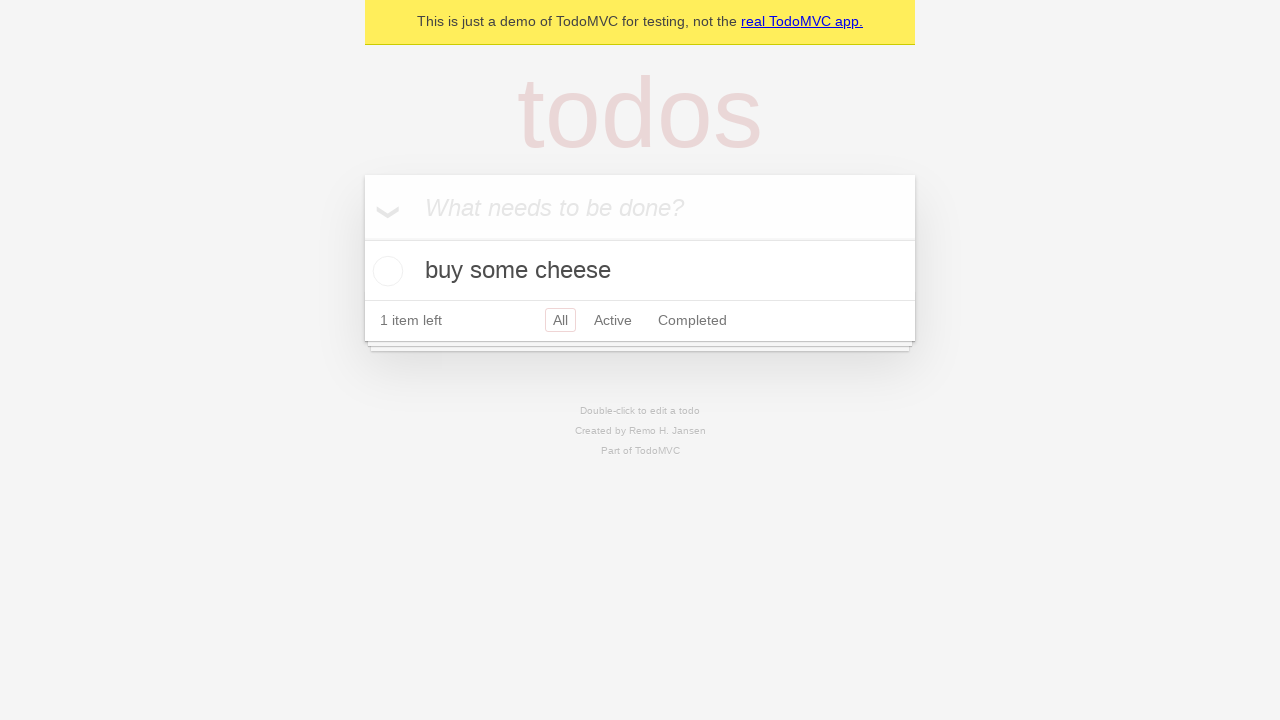